Navigates to a login page practice site for testing login form elements

Starting URL: https://rahulshettyacademy.com/loginpagePractise/

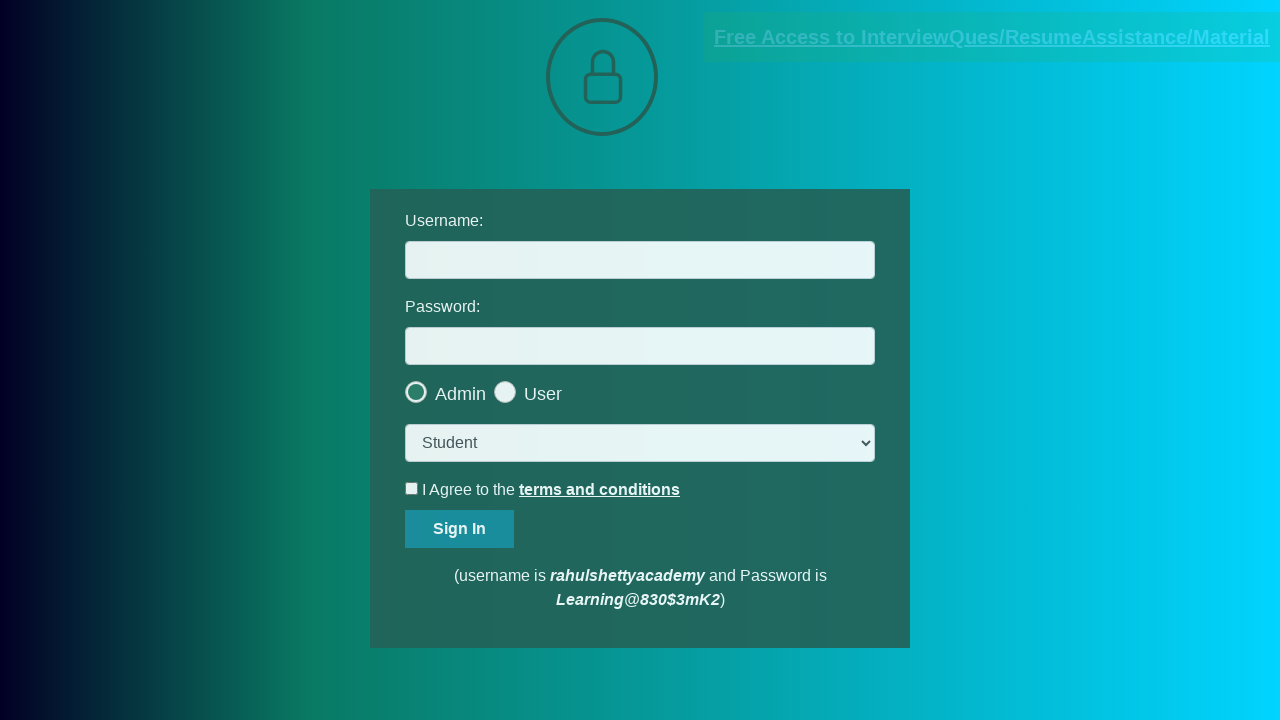

Waited for network idle on login practice page
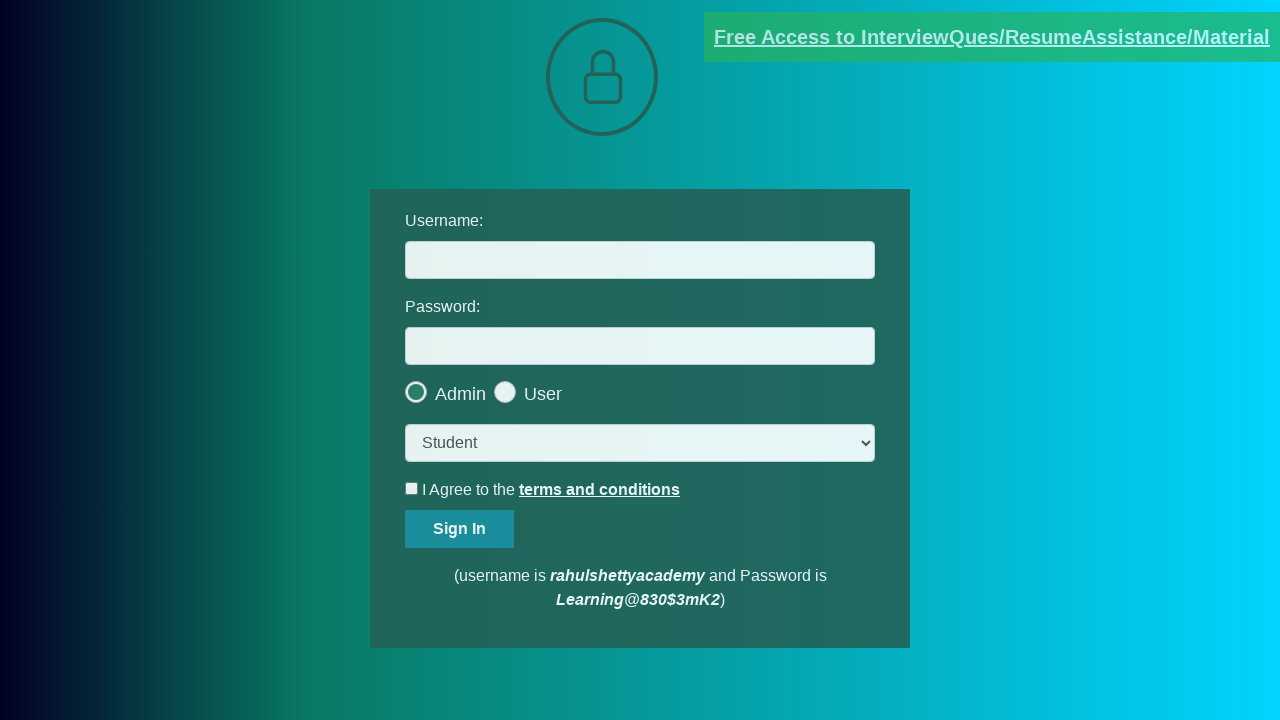

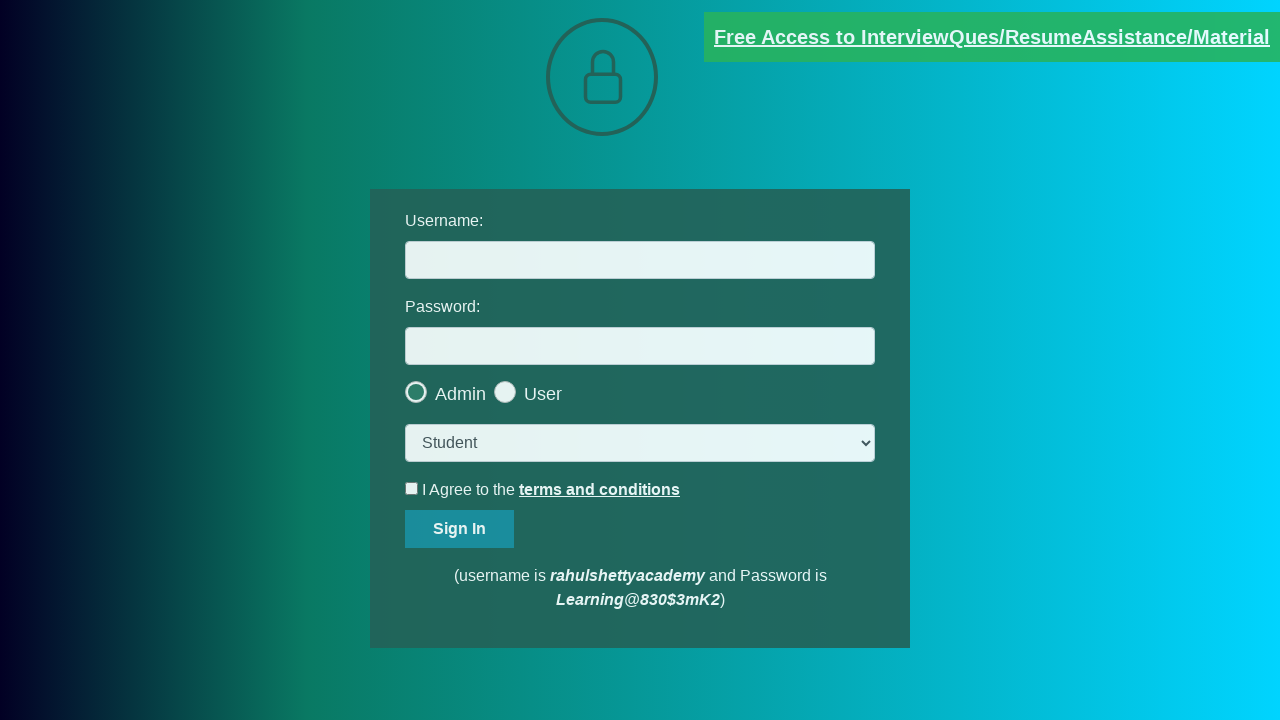